Tests a multiple-select dropdown by selecting options using different methods (by index, visible text, and value), then deselecting some options, and verifying the dropdown supports multiple selections.

Starting URL: https://syntaxprojects.com/basic-select-dropdown-demo.php

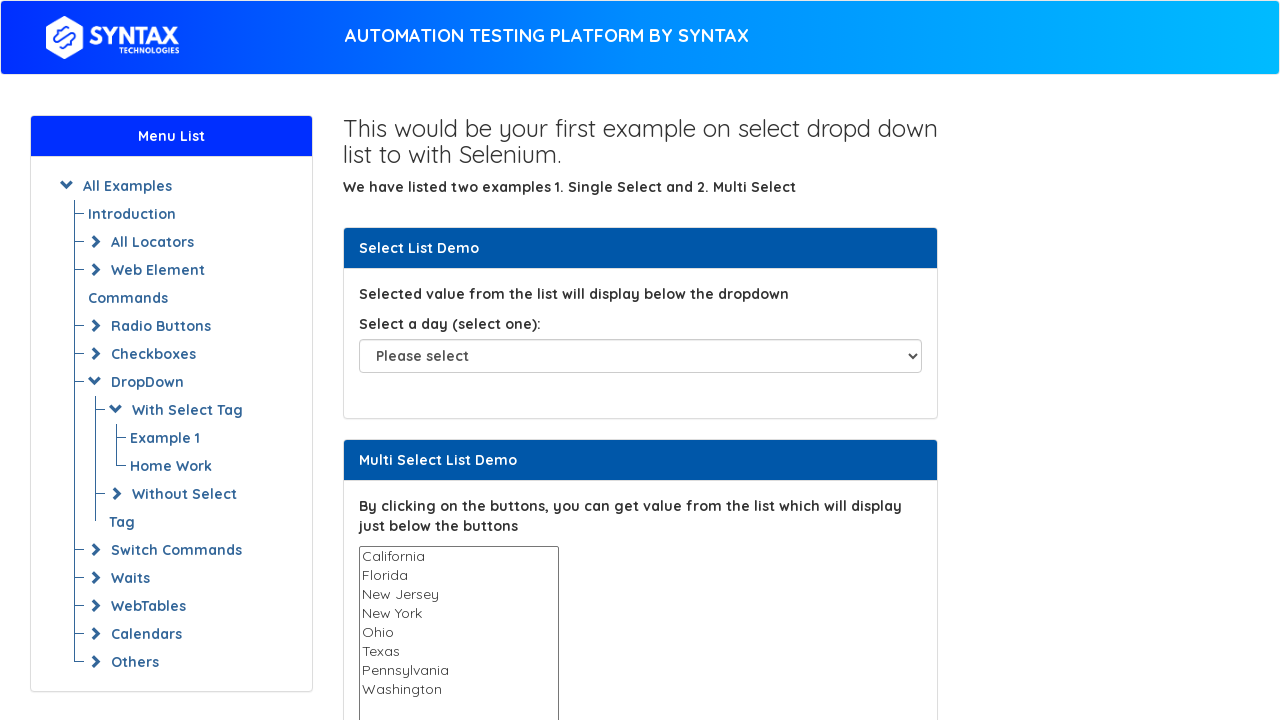

Located the multiple select dropdown element
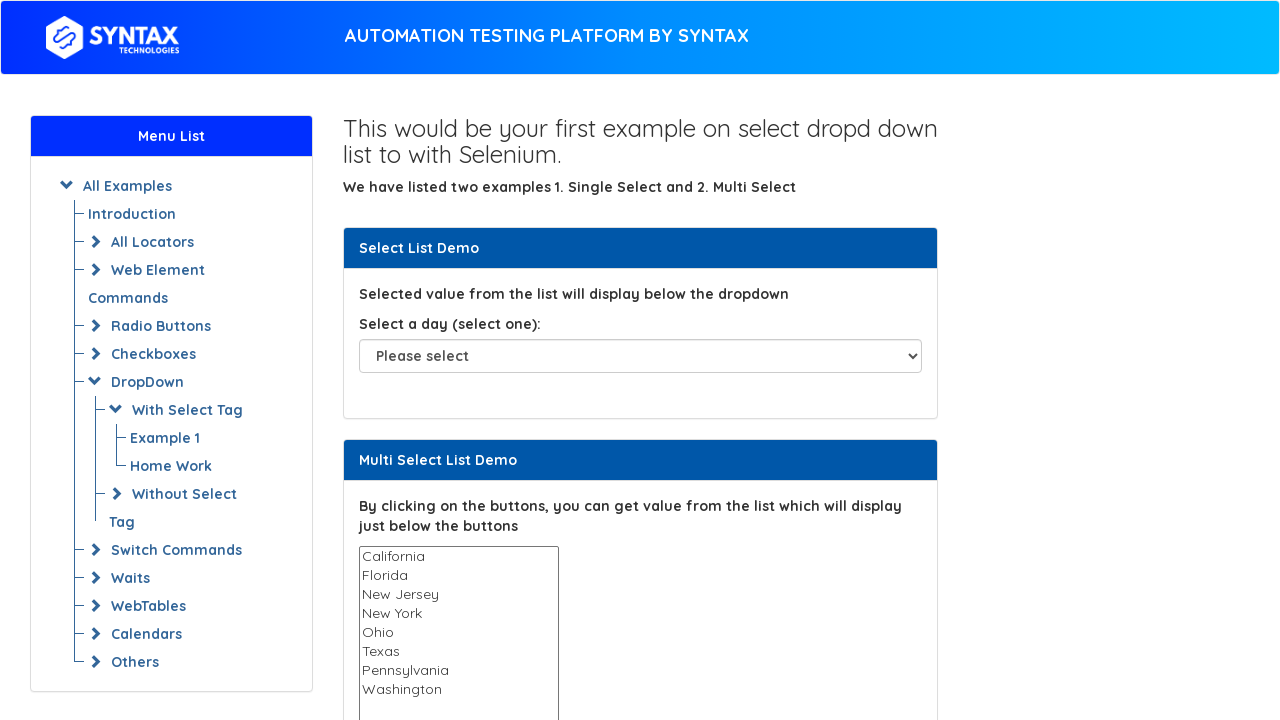

Verified dropdown element is present and visible
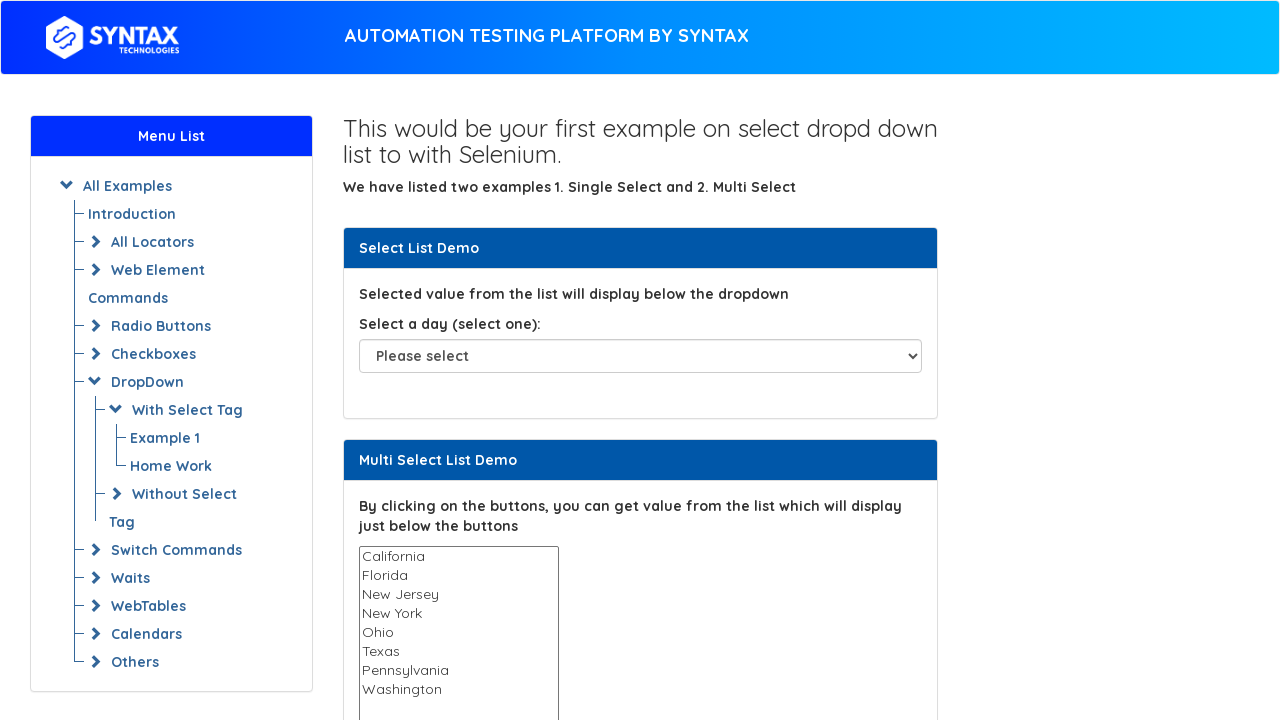

Selected option at index 2 (3rd option) on select#multi-select
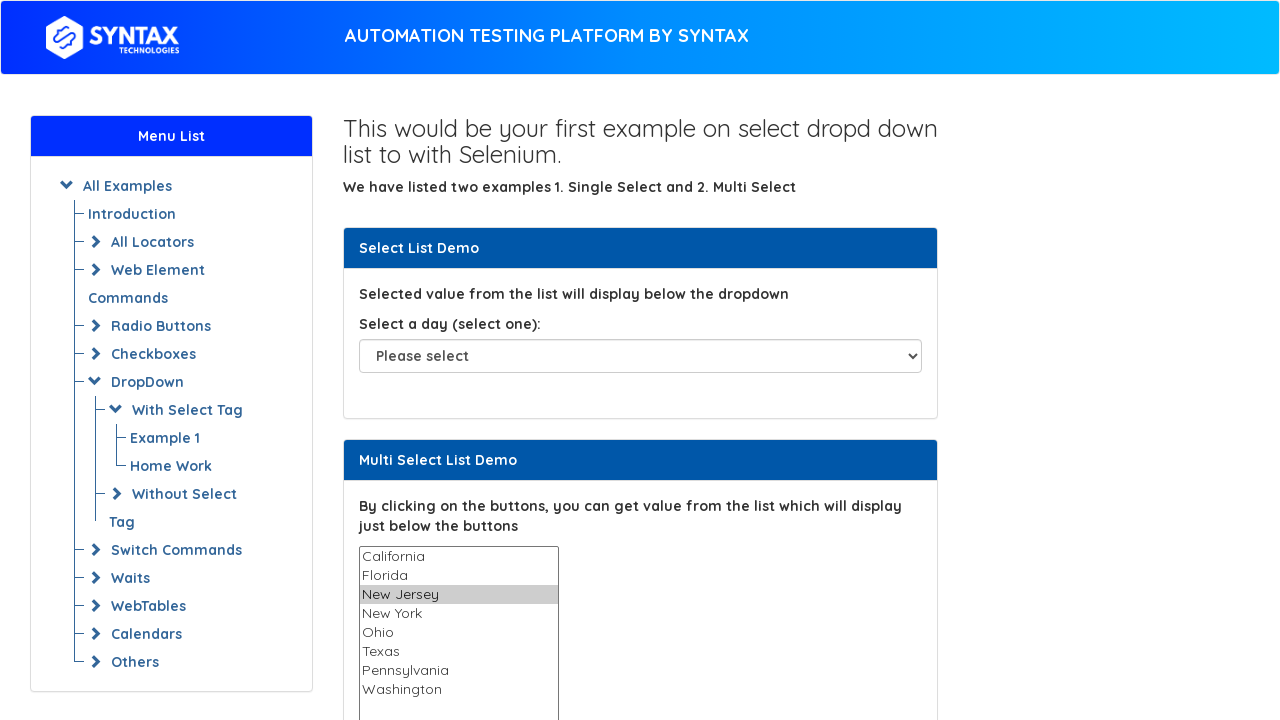

Waited 2 seconds for selection to register
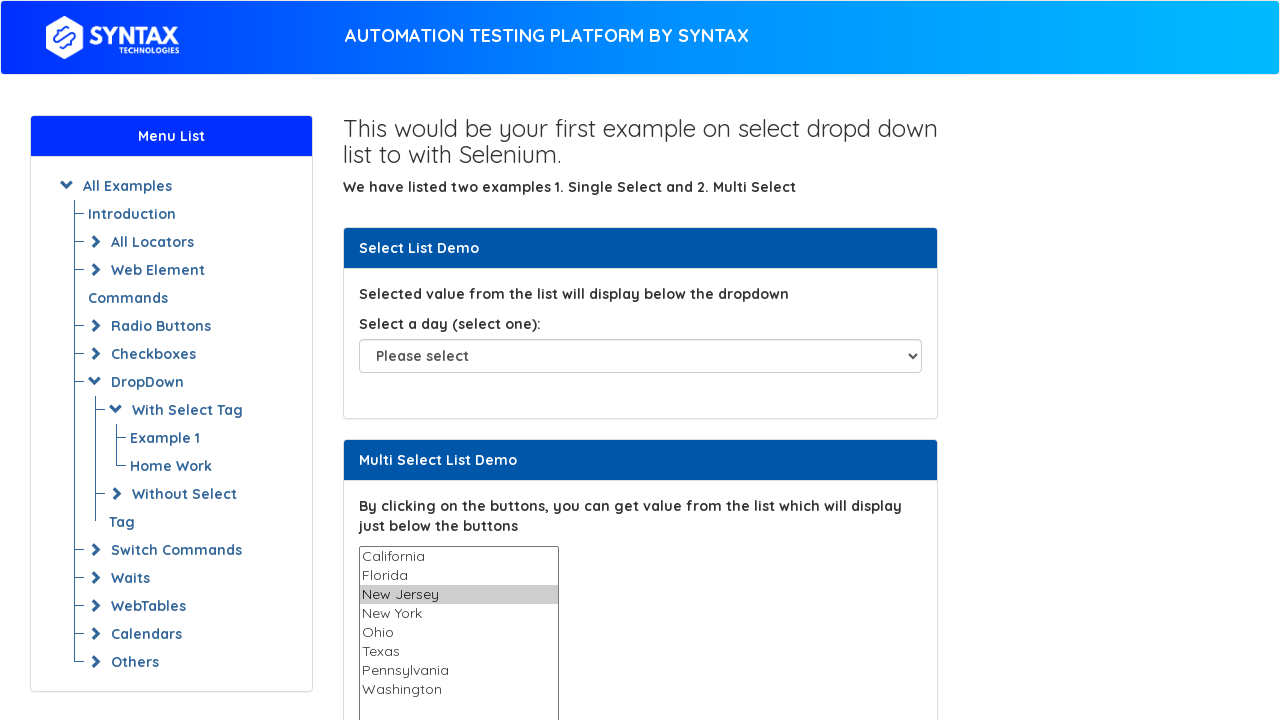

Selected option with visible text 'Texas' on select#multi-select
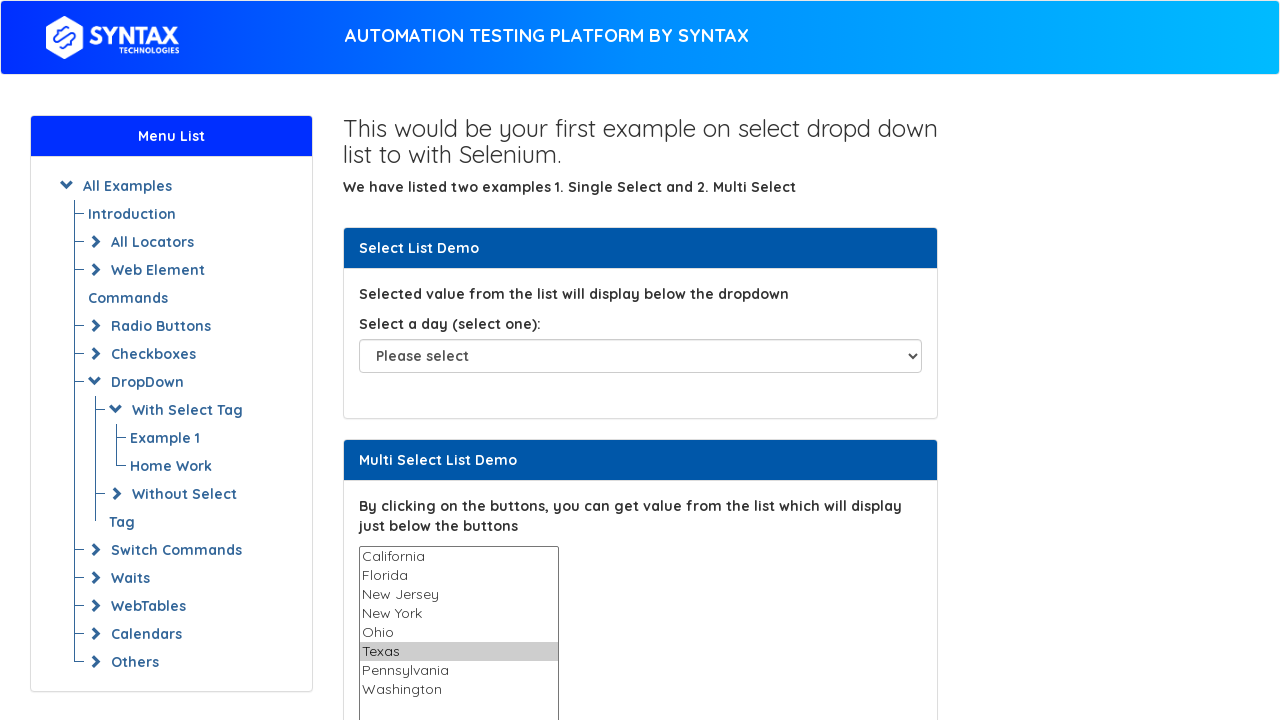

Waited 2 seconds for selection to register
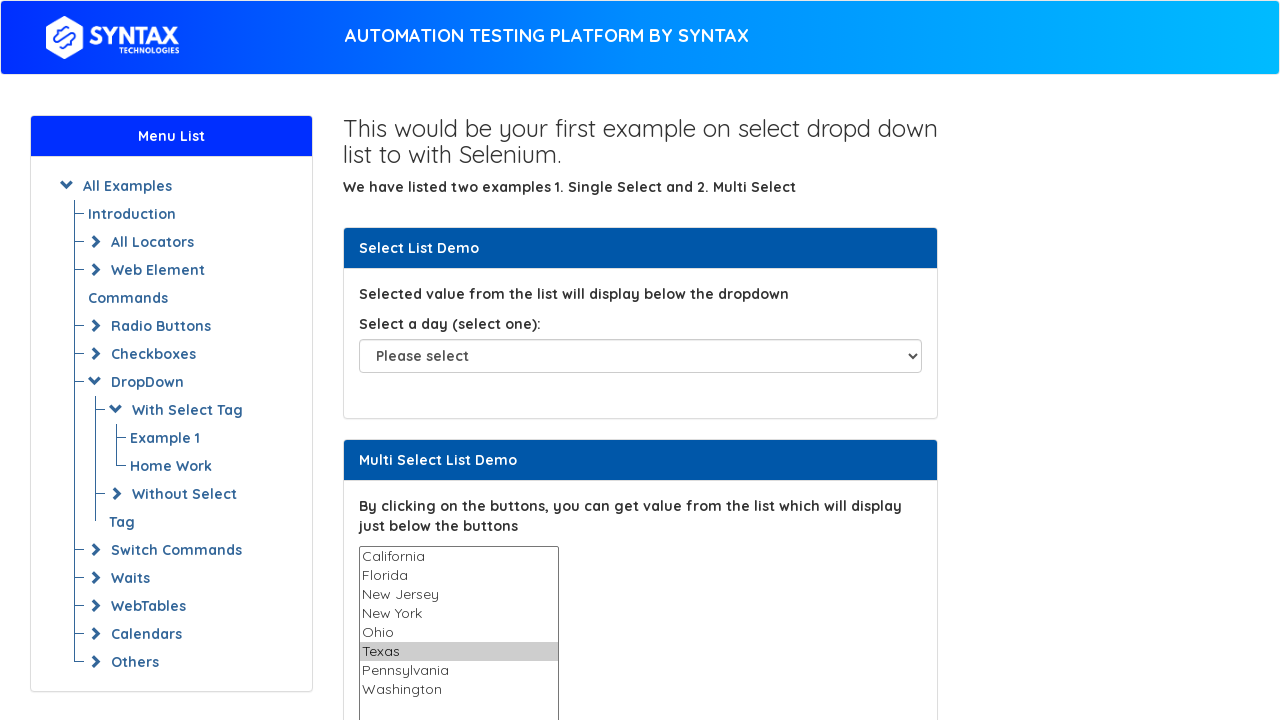

Selected option with value 'Ohio' on select#multi-select
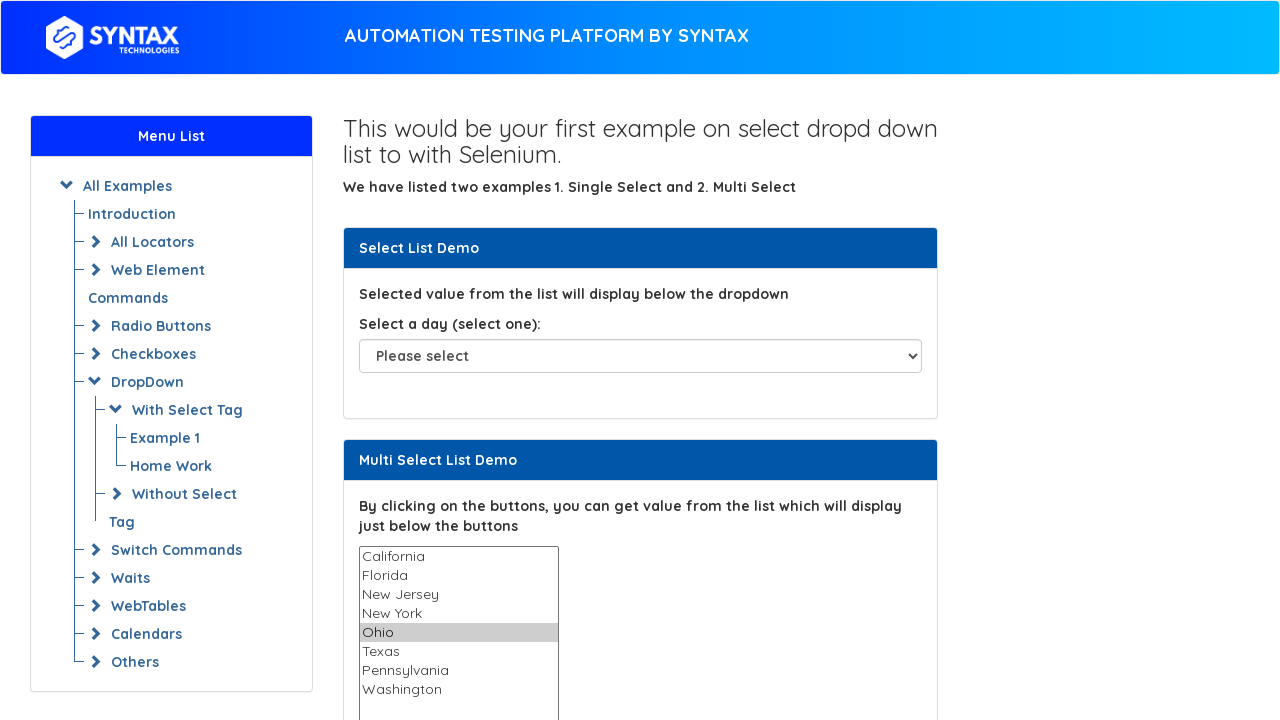

Waited 3 seconds for selection to register
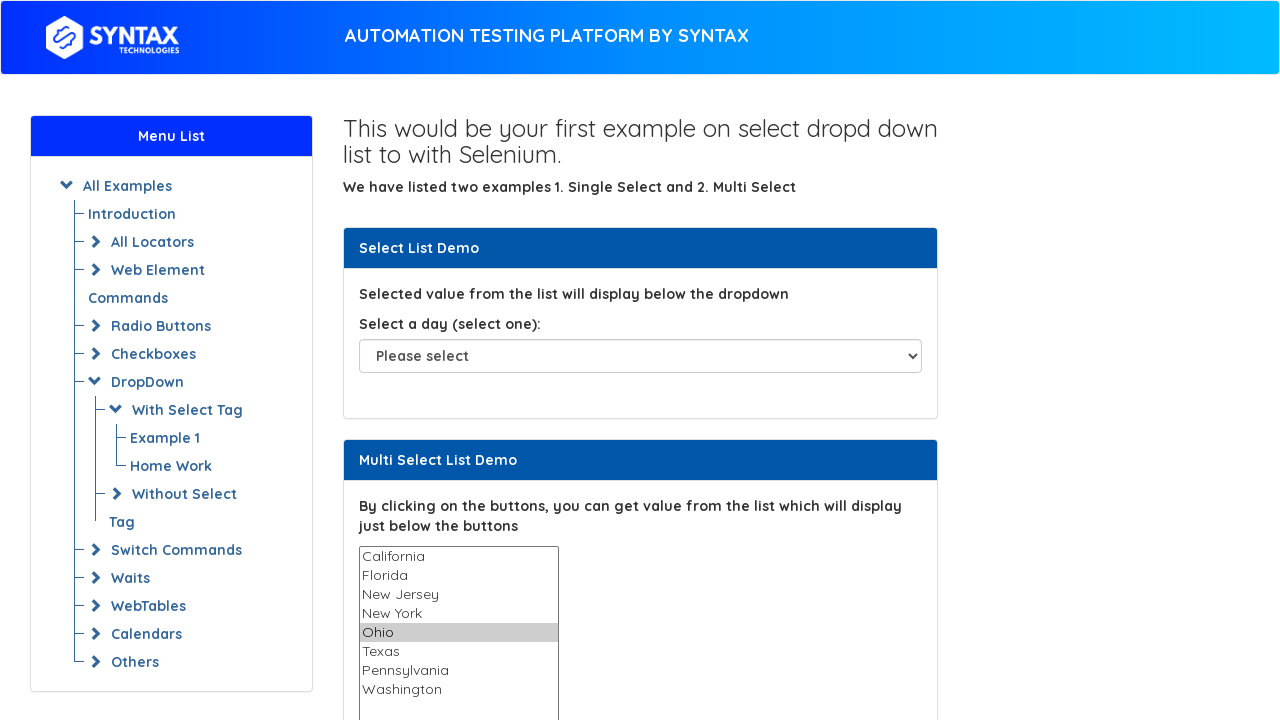

Deselected option at index 2 using JavaScript
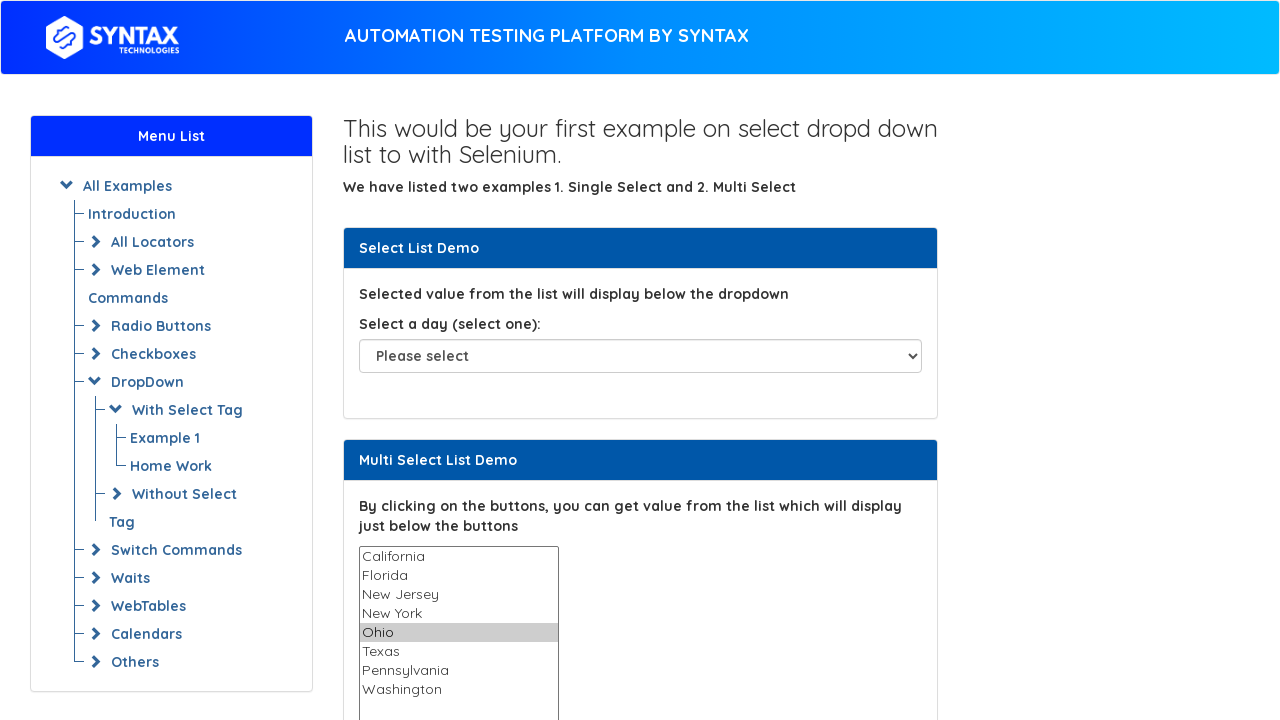

Waited 2 seconds after deselection
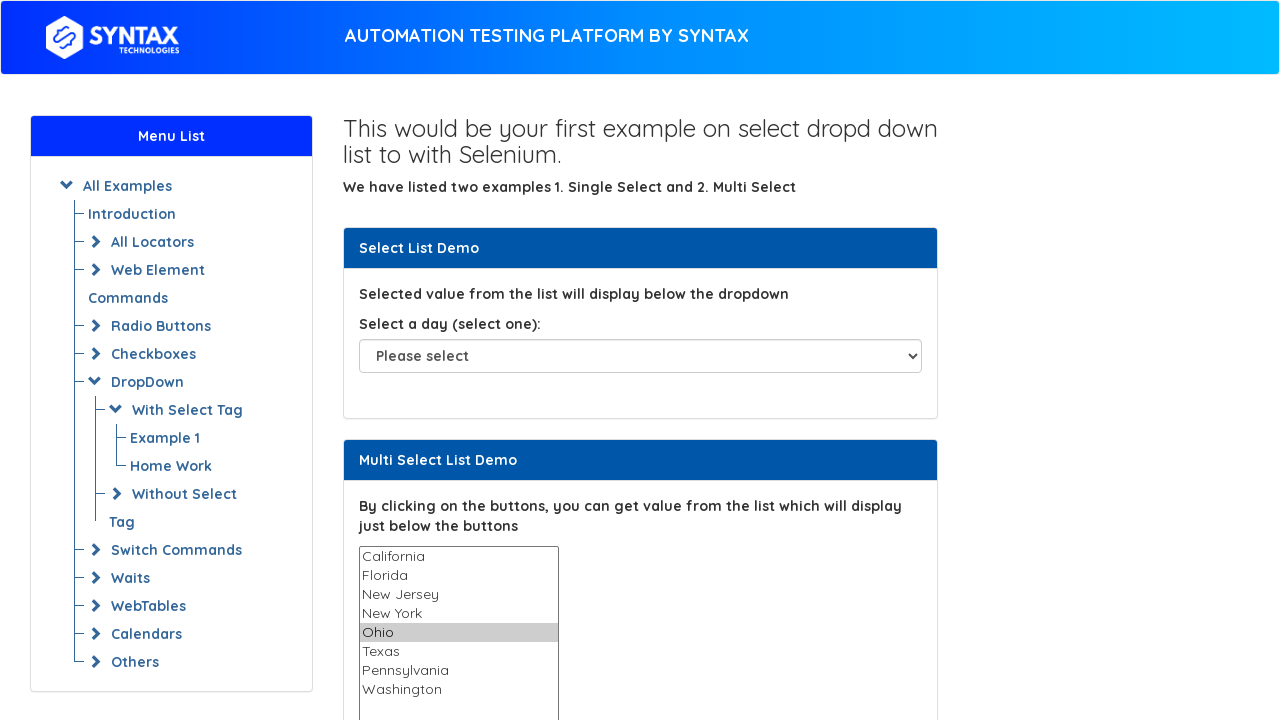

Deselected 'Texas' option using JavaScript
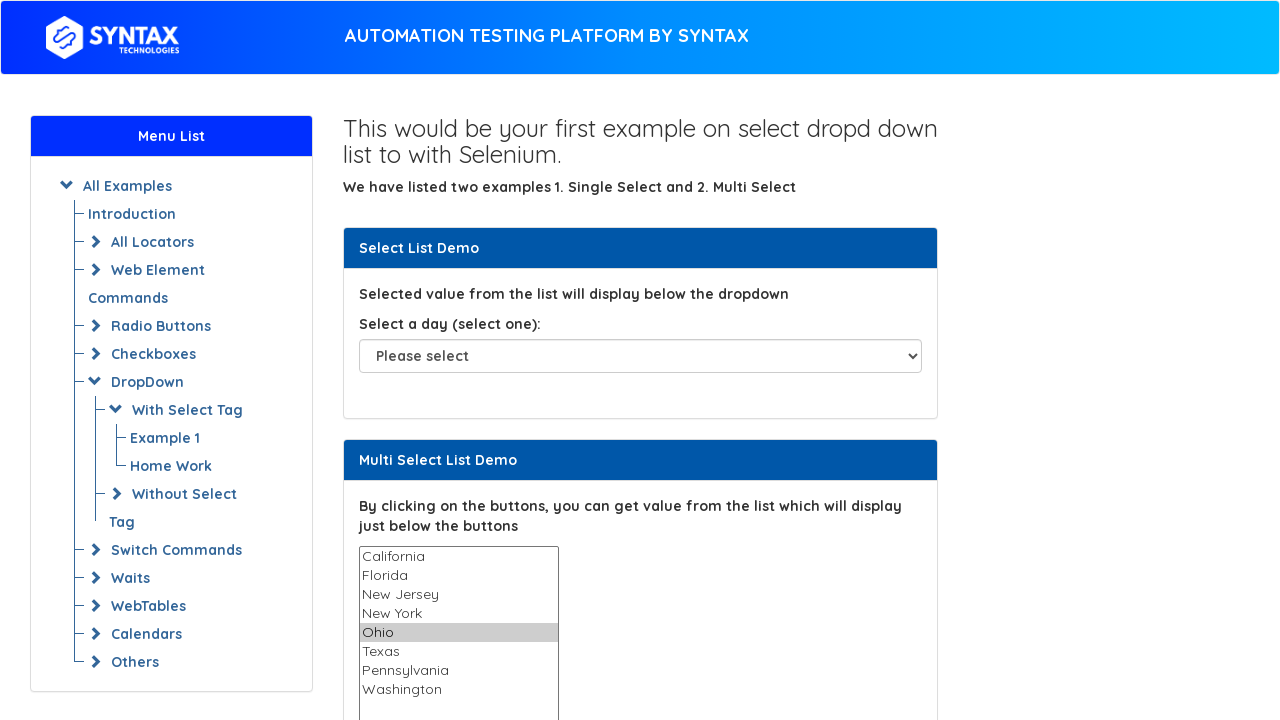

Counted 8 options in the dropdown
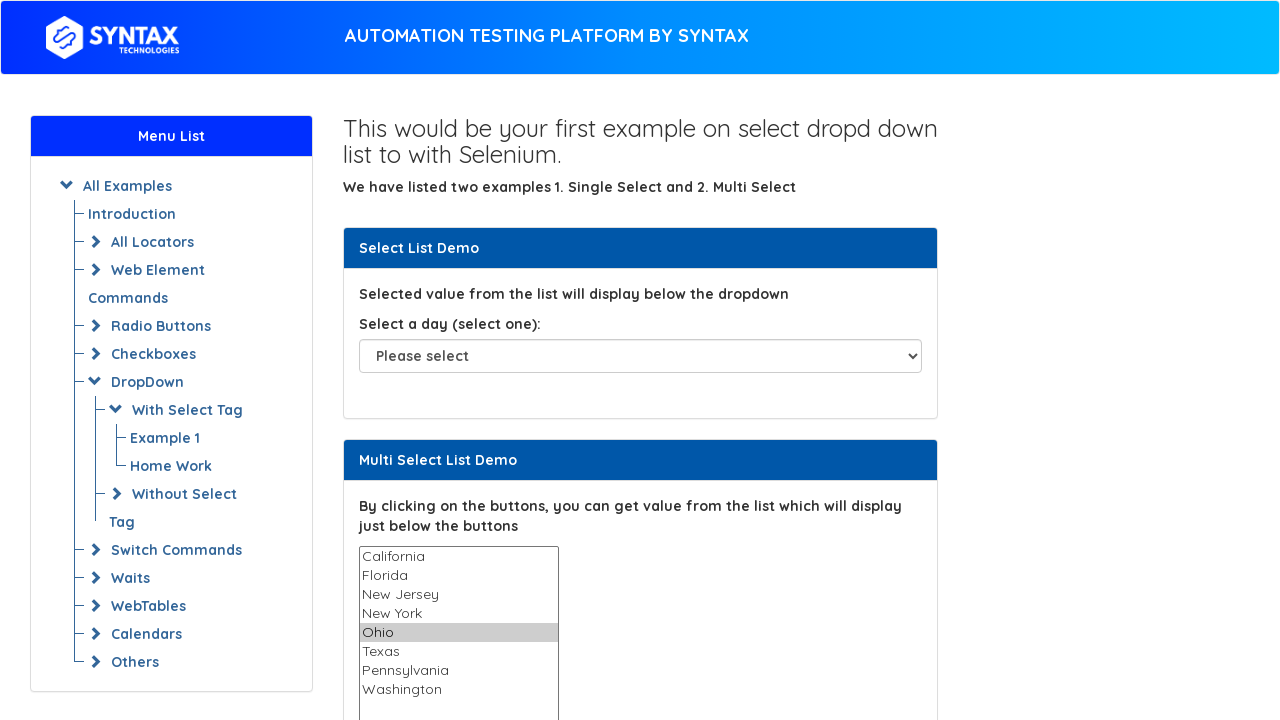

Verified dropdown has at least one option
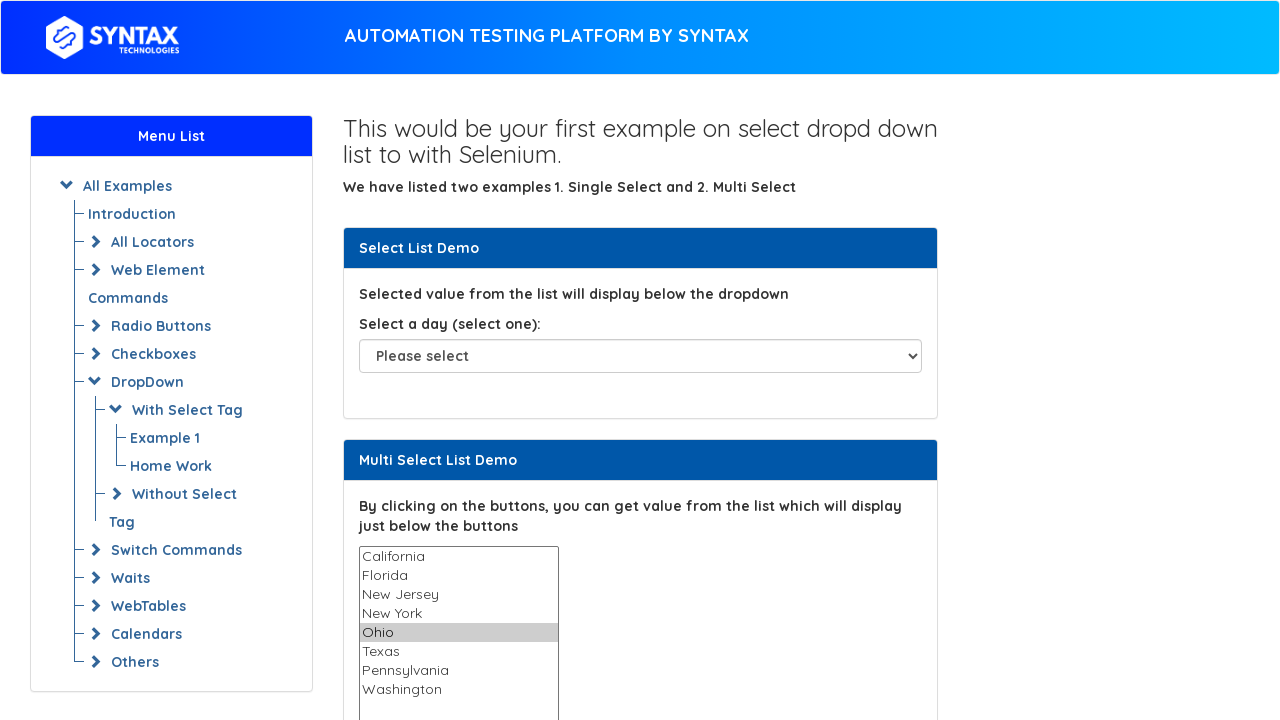

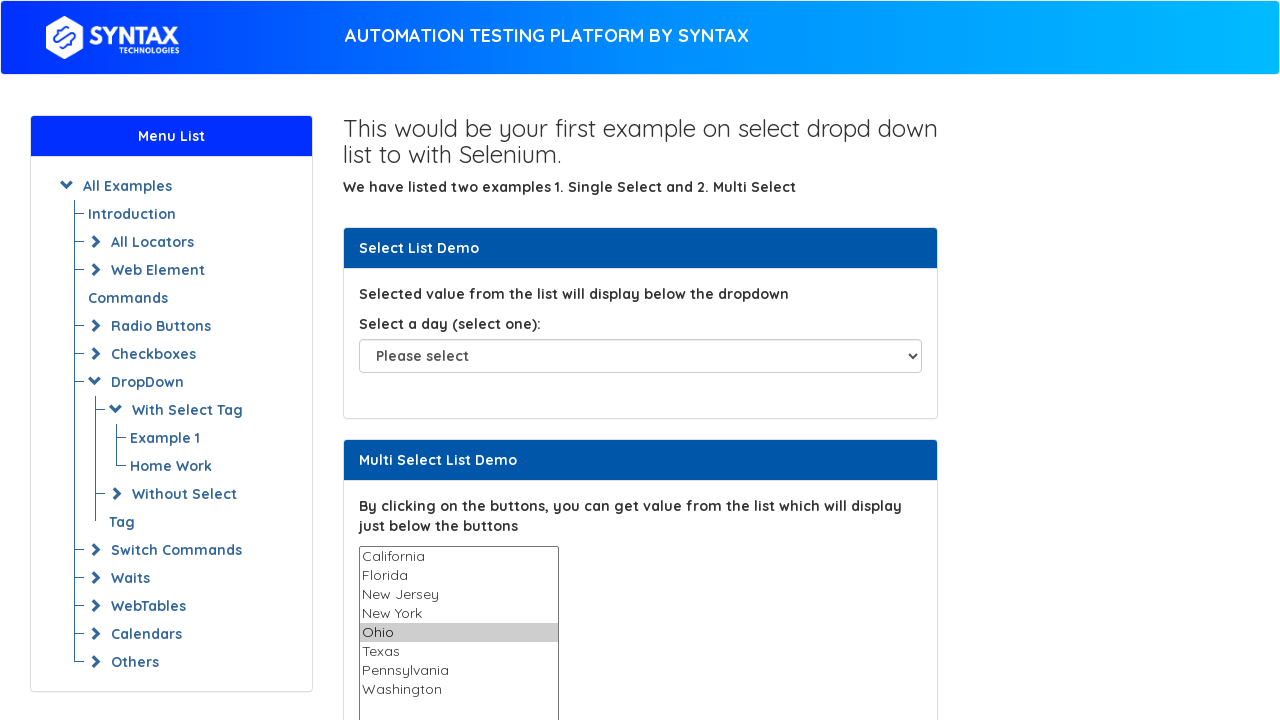